Waits for price to reach $100, clicks book button, calculates a mathematical expression based on displayed value, and submits the answer

Starting URL: http://suninjuly.github.io/explicit_wait2.html

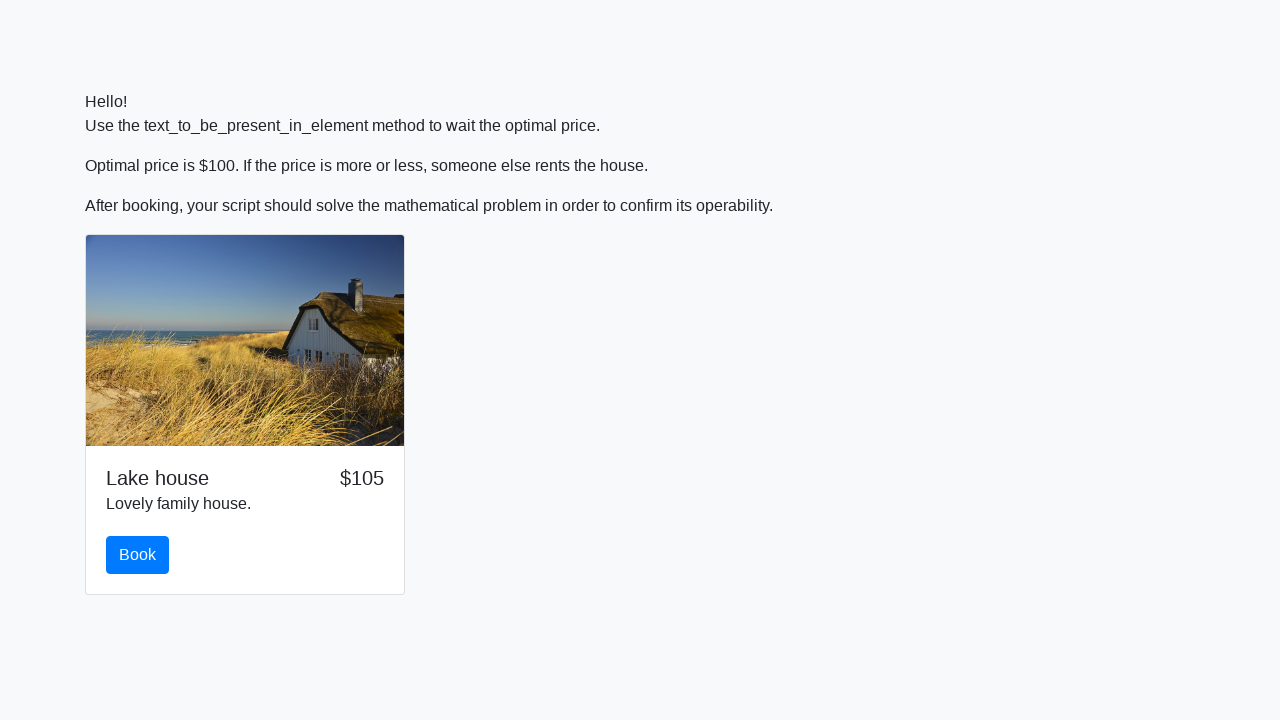

Waited for price to reach $100
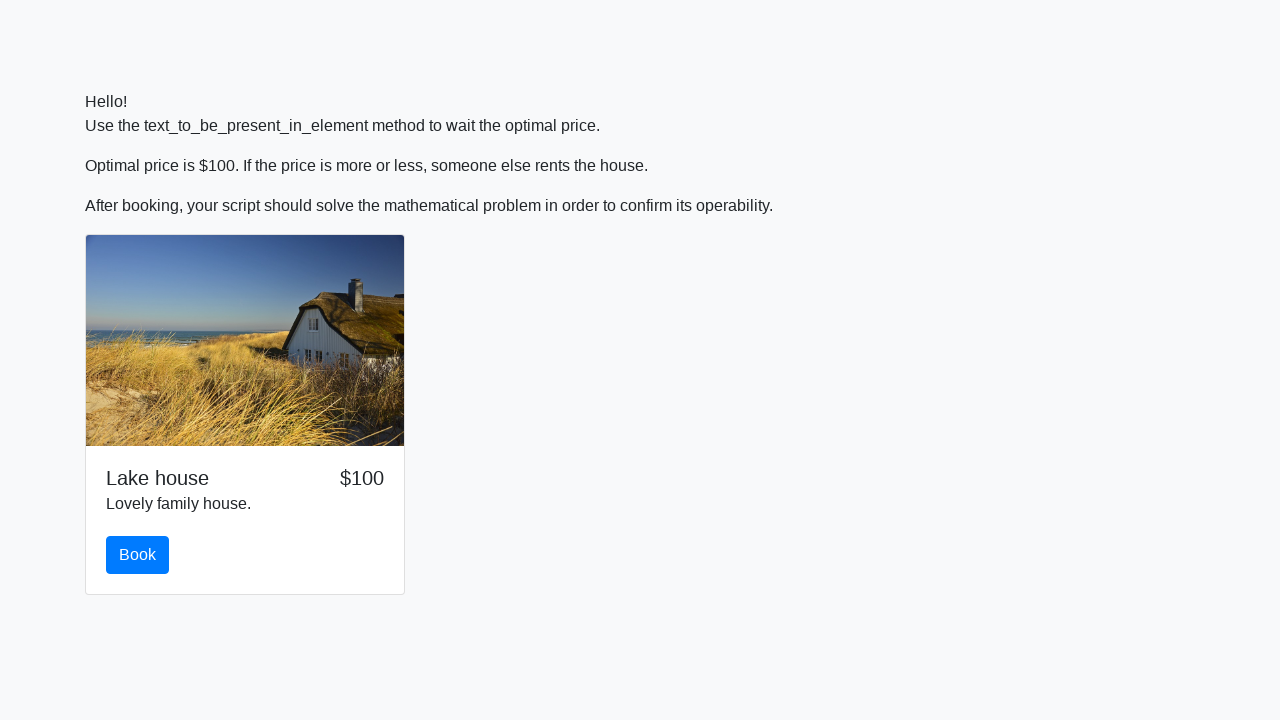

Clicked the book button at (138, 555) on #book
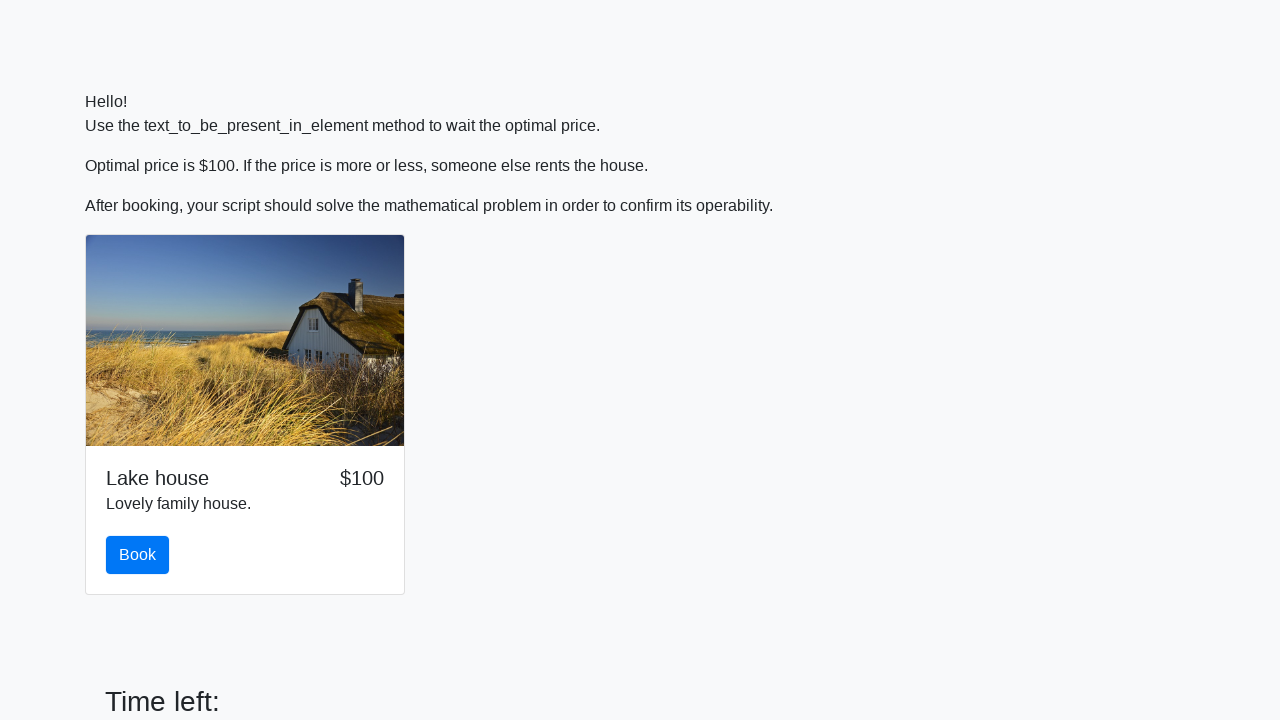

Retrieved input value: 206
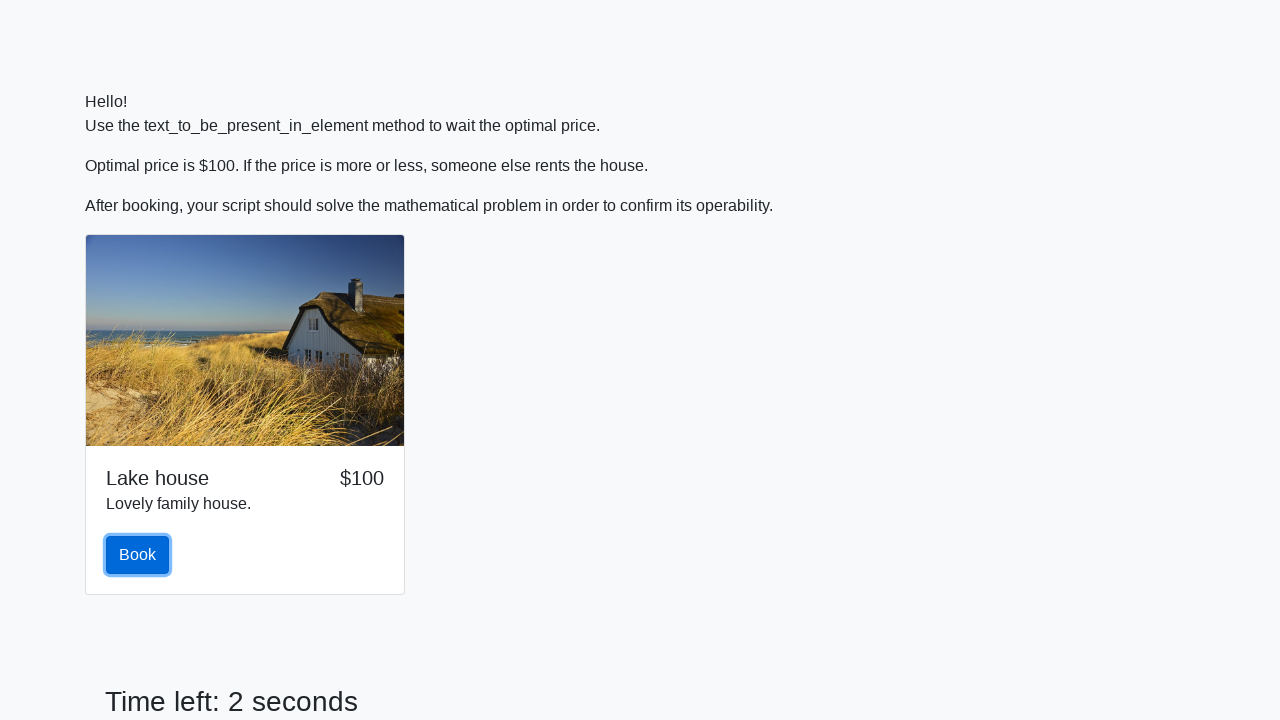

Calculated answer: 2.4592214954945826
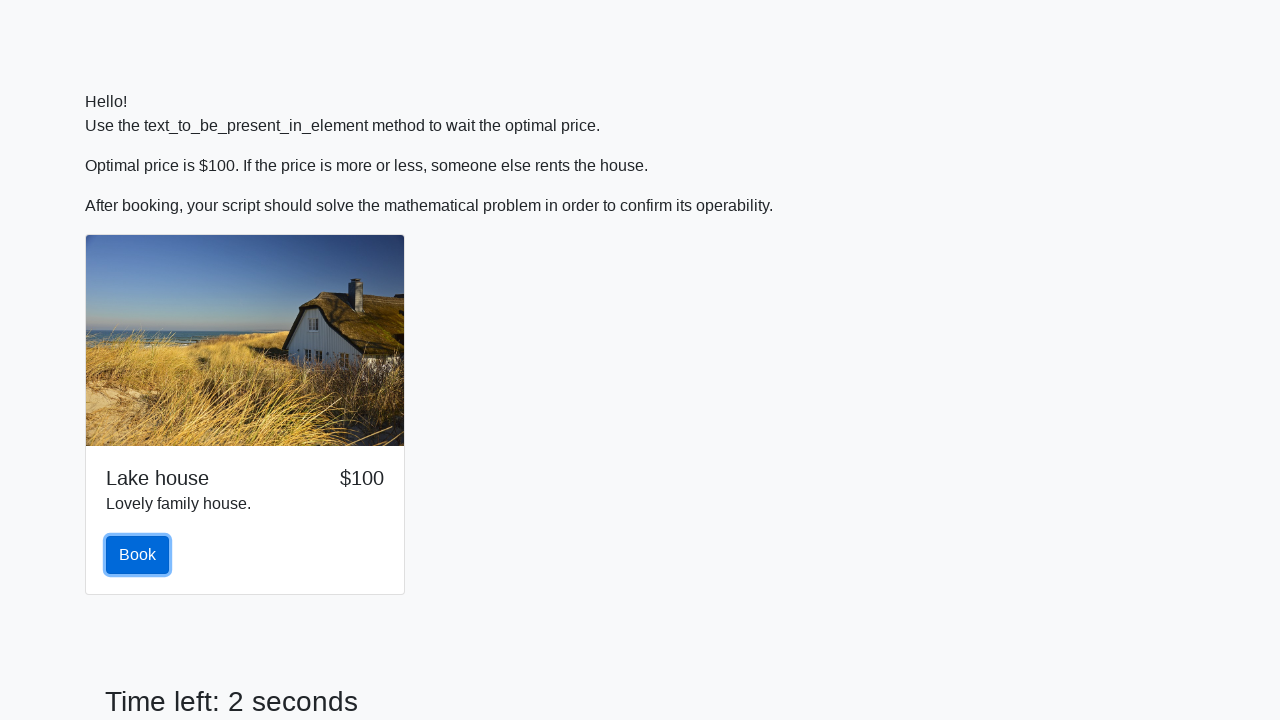

Filled answer field with calculated value on #answer
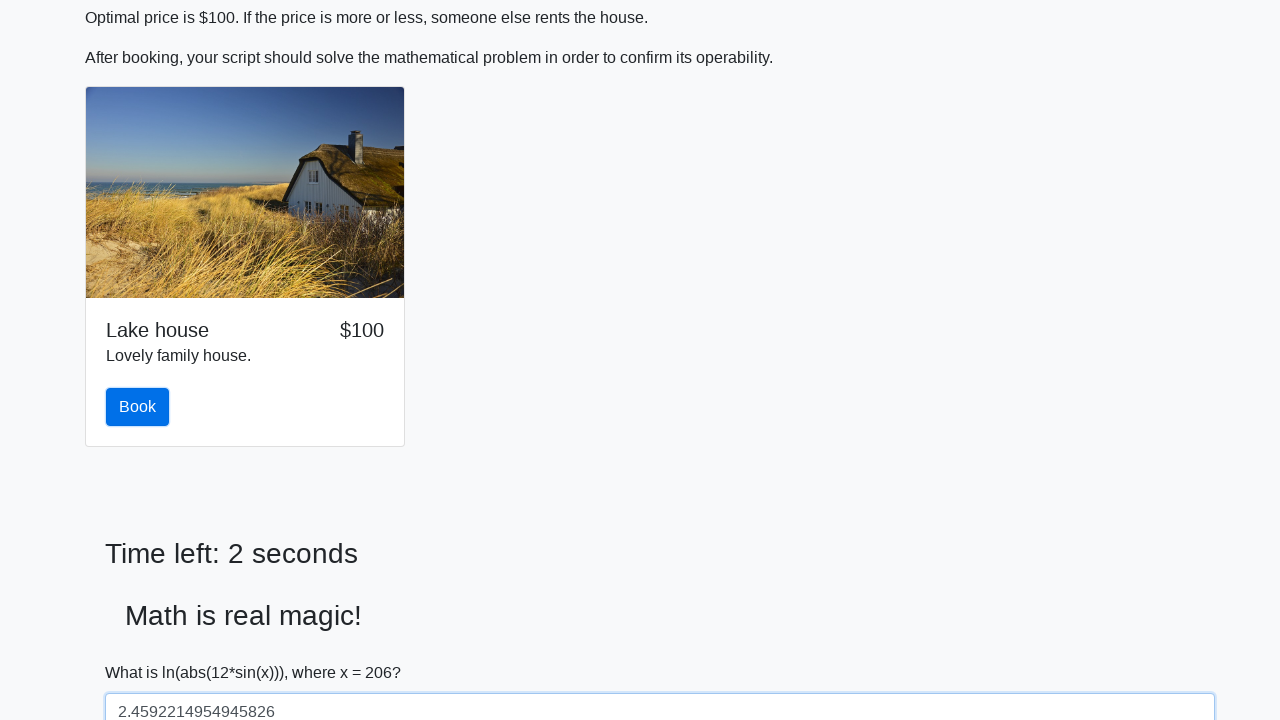

Clicked Submit button to submit the form at (143, 651) on button:has-text('Submit')
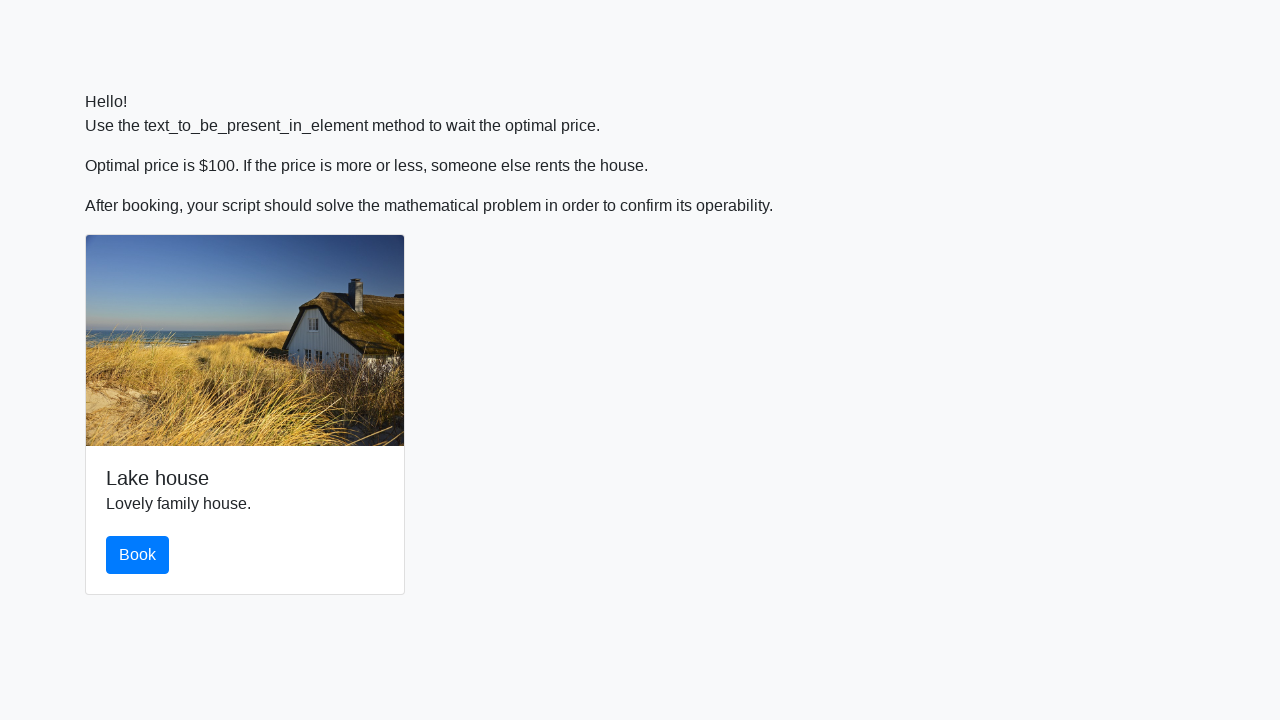

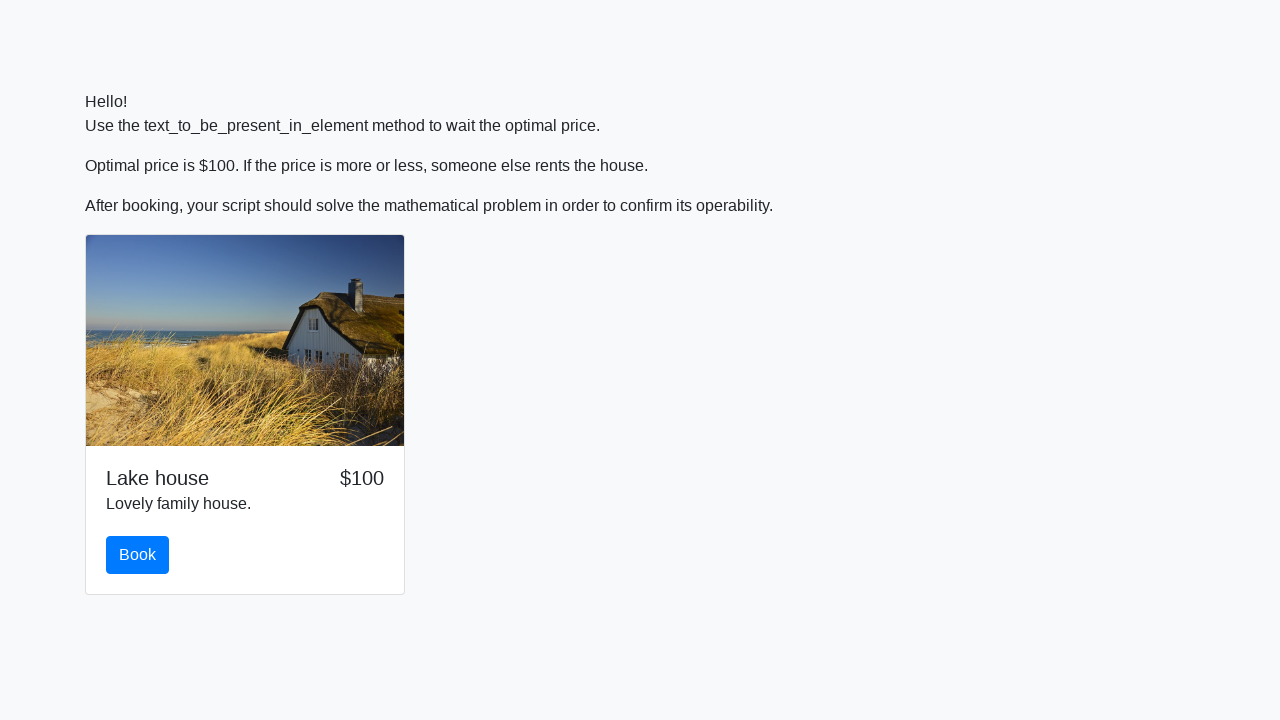